Demonstrates scrolling functionality on Target website by scrolling down 800 pixels

Starting URL: https://www.target.com/

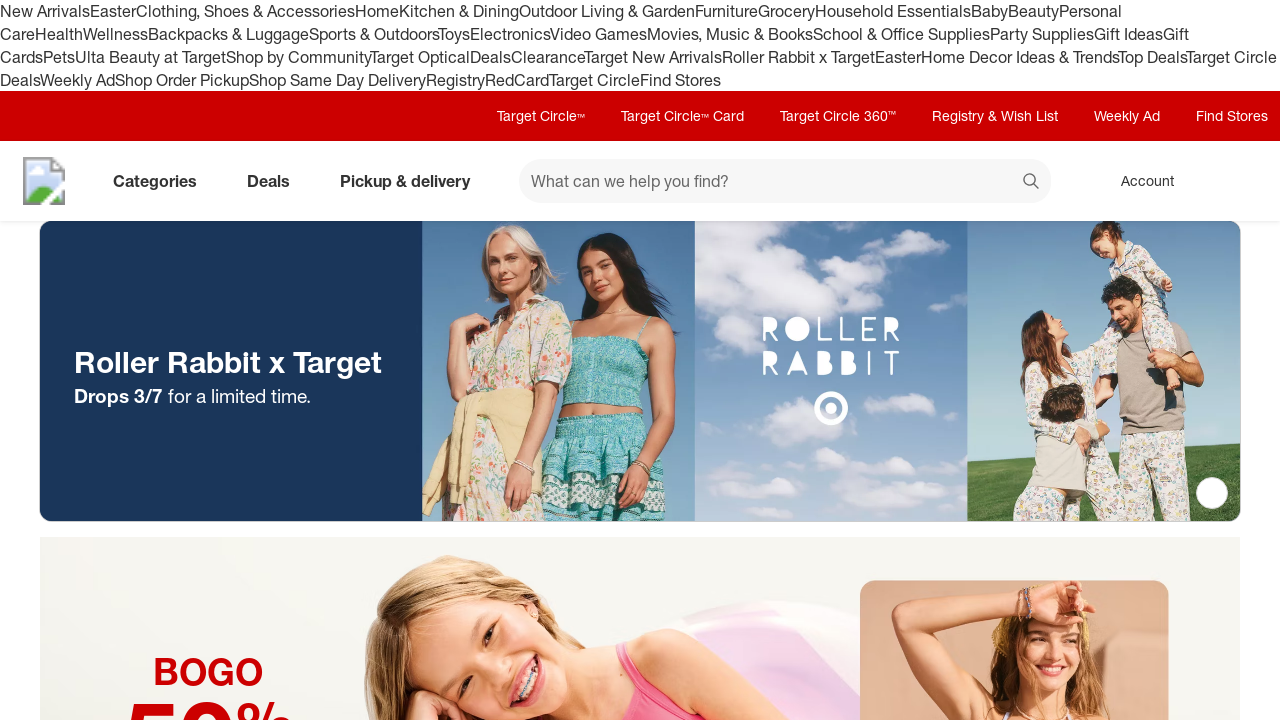

Navigated to Target website
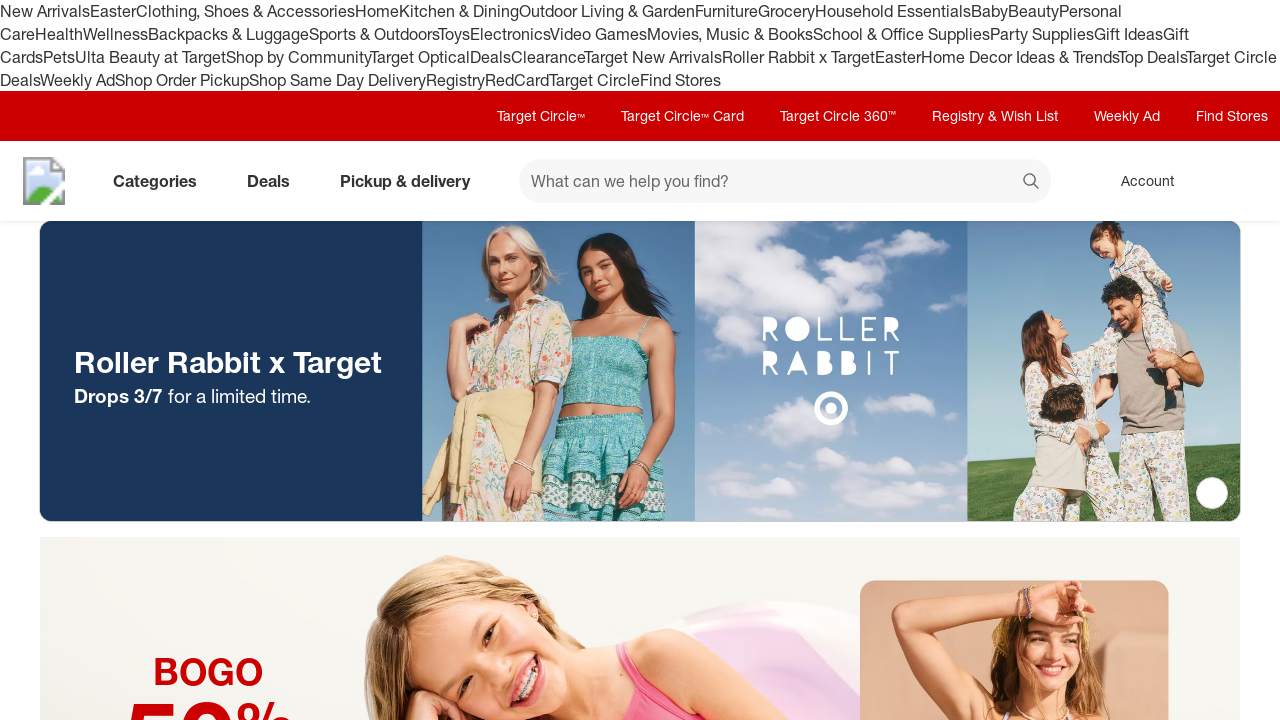

Scrolled down 800 pixels on Target website
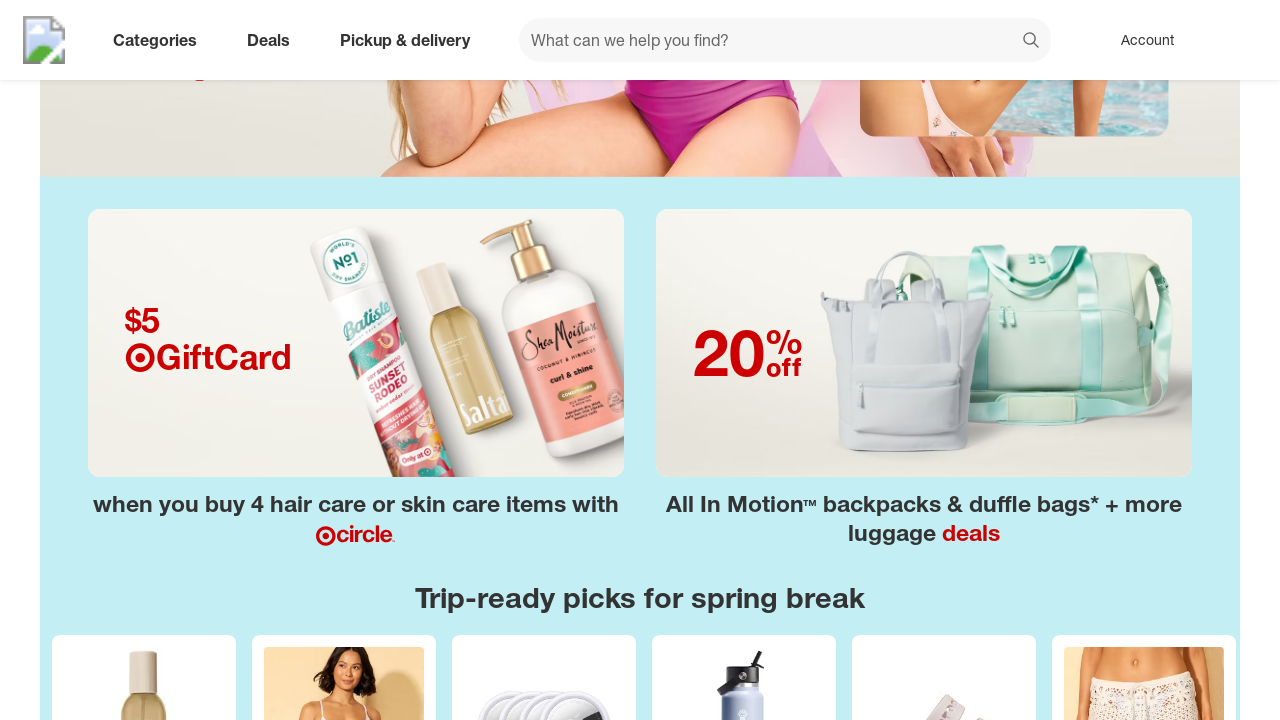

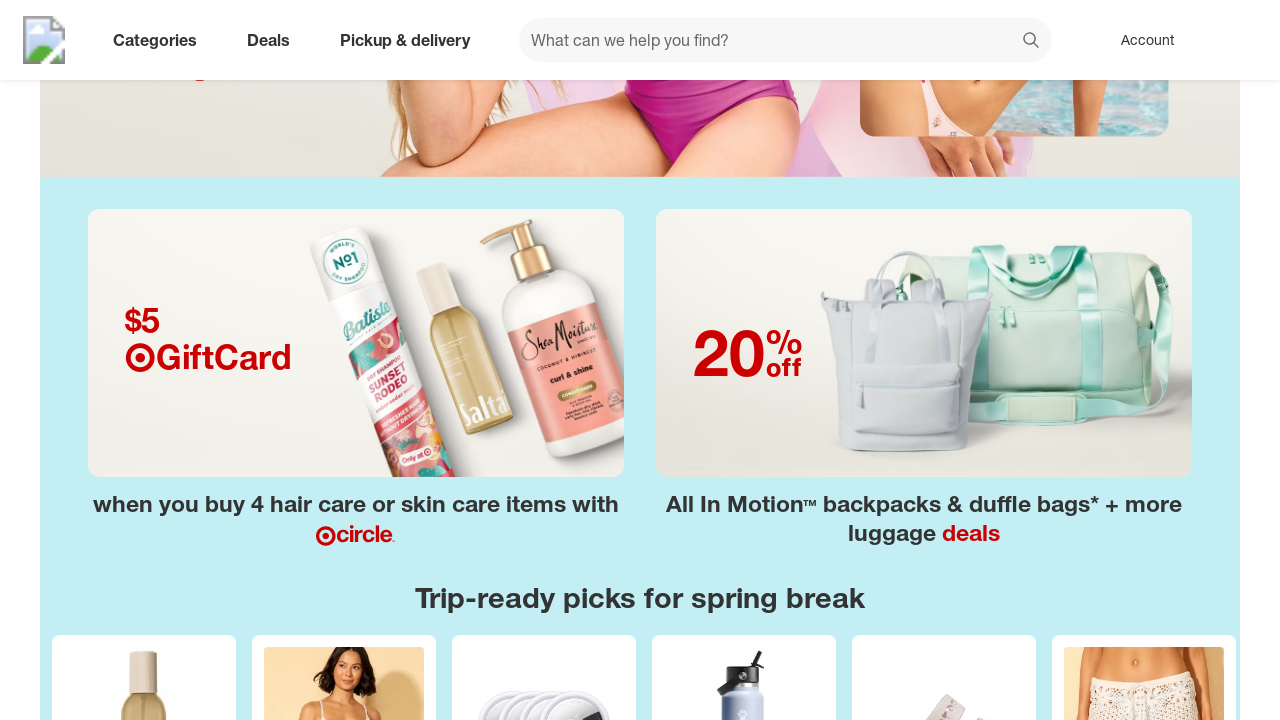